Tests various checkbox UI components on a practice website including basic checkboxes, Ajax checkboxes, labeled checkboxes, tri-state checkboxes, toggle switches, and multi-select dropdowns.

Starting URL: http://www.leafground.com/checkbox.xhtml

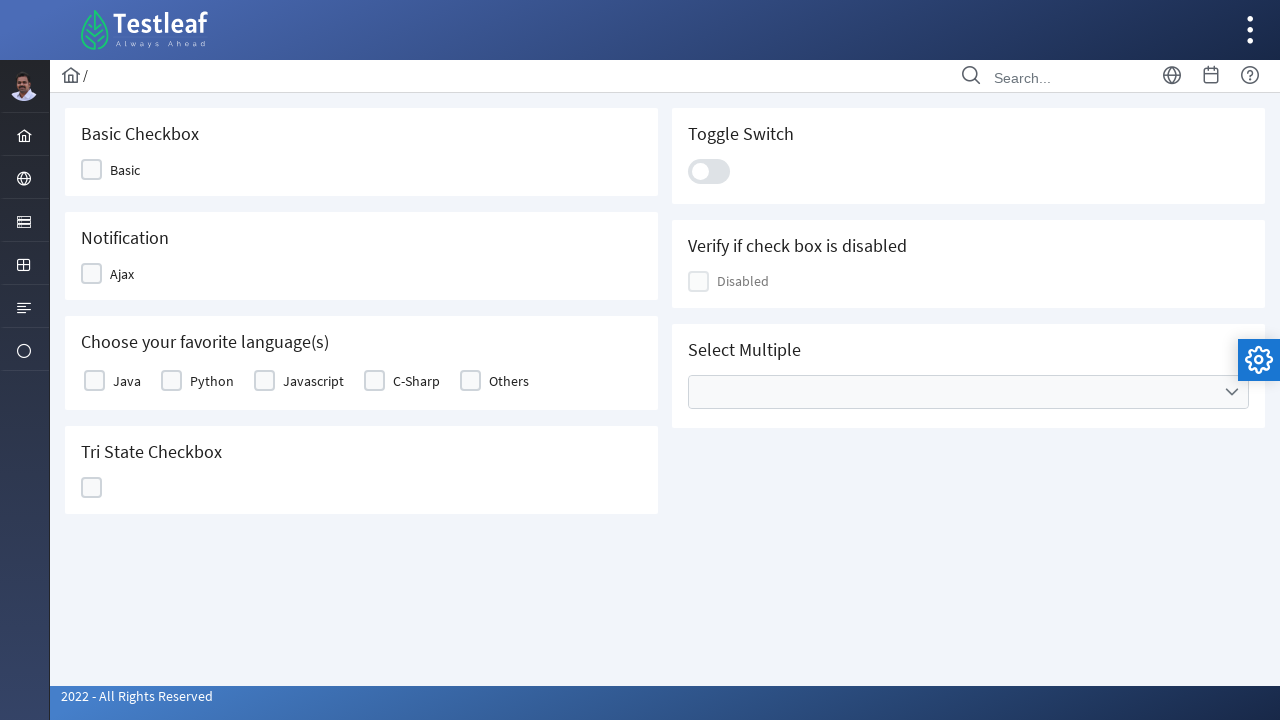

Clicked Basic checkbox at (125, 170) on xpath=//span[text()='Basic']
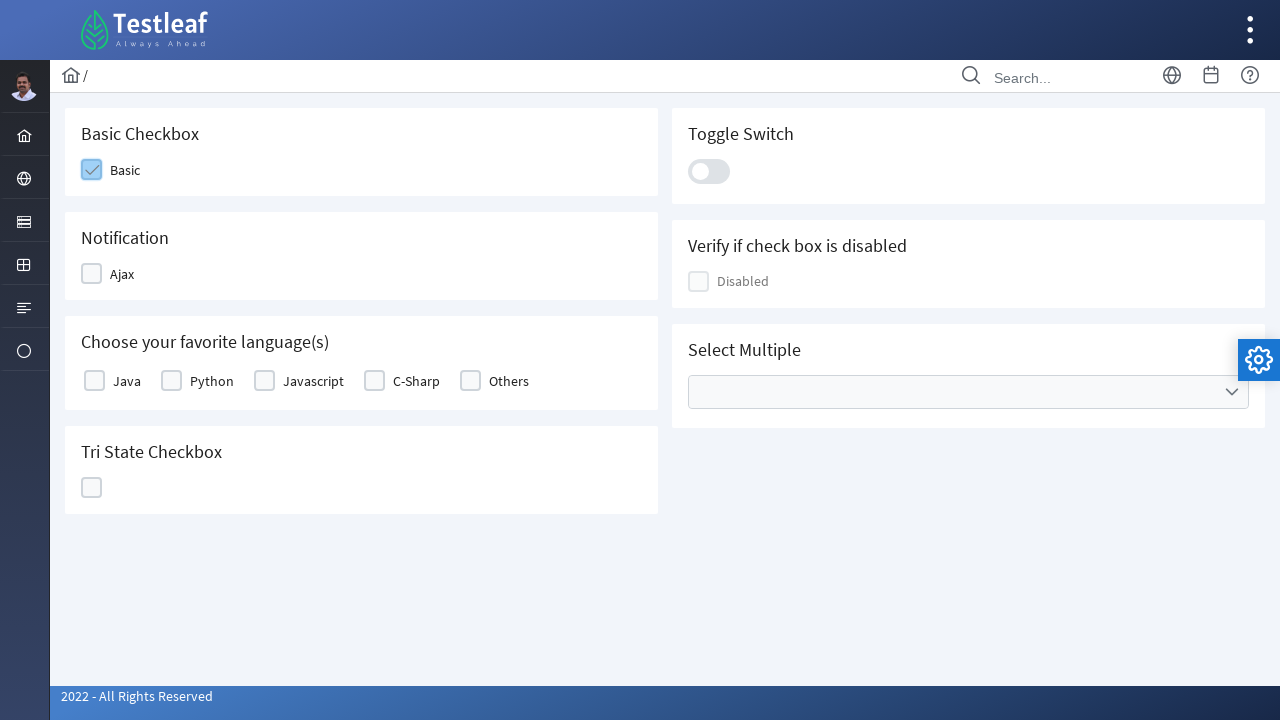

Clicked Ajax checkbox at (122, 274) on xpath=//span[text()='Ajax']
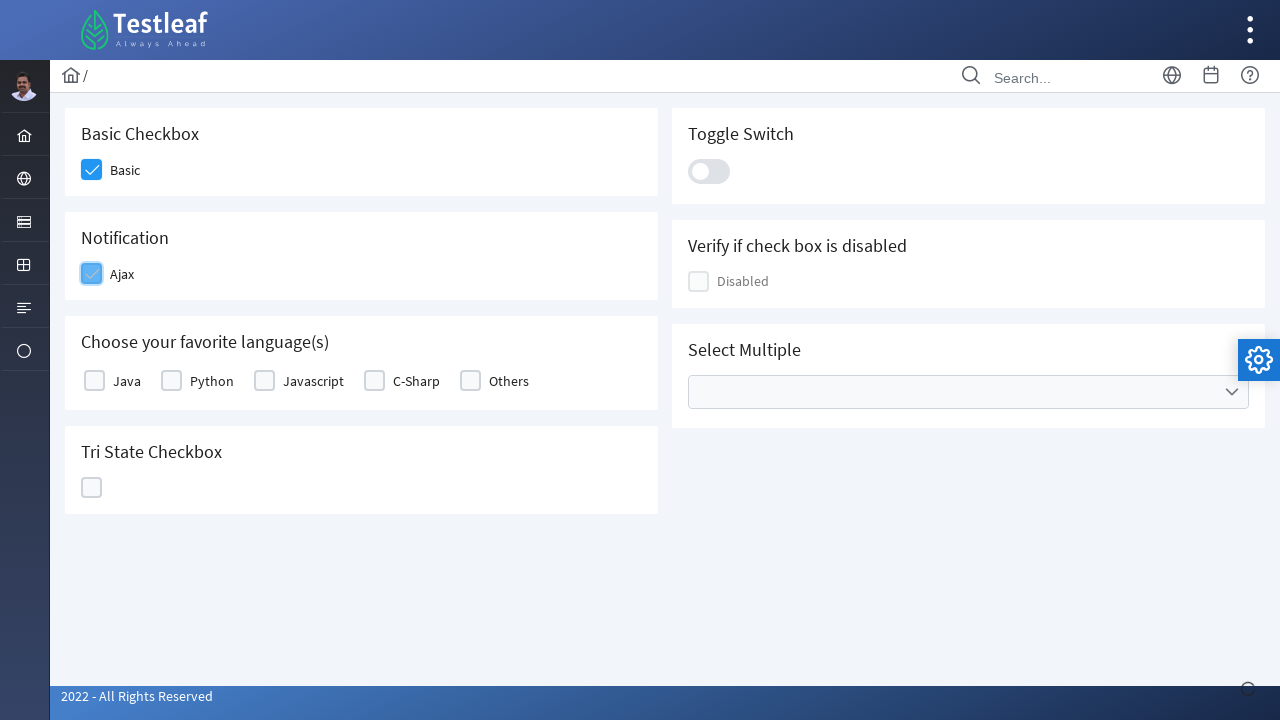

Clicked Java labeled checkbox at (127, 381) on xpath=//label[text()='Java']
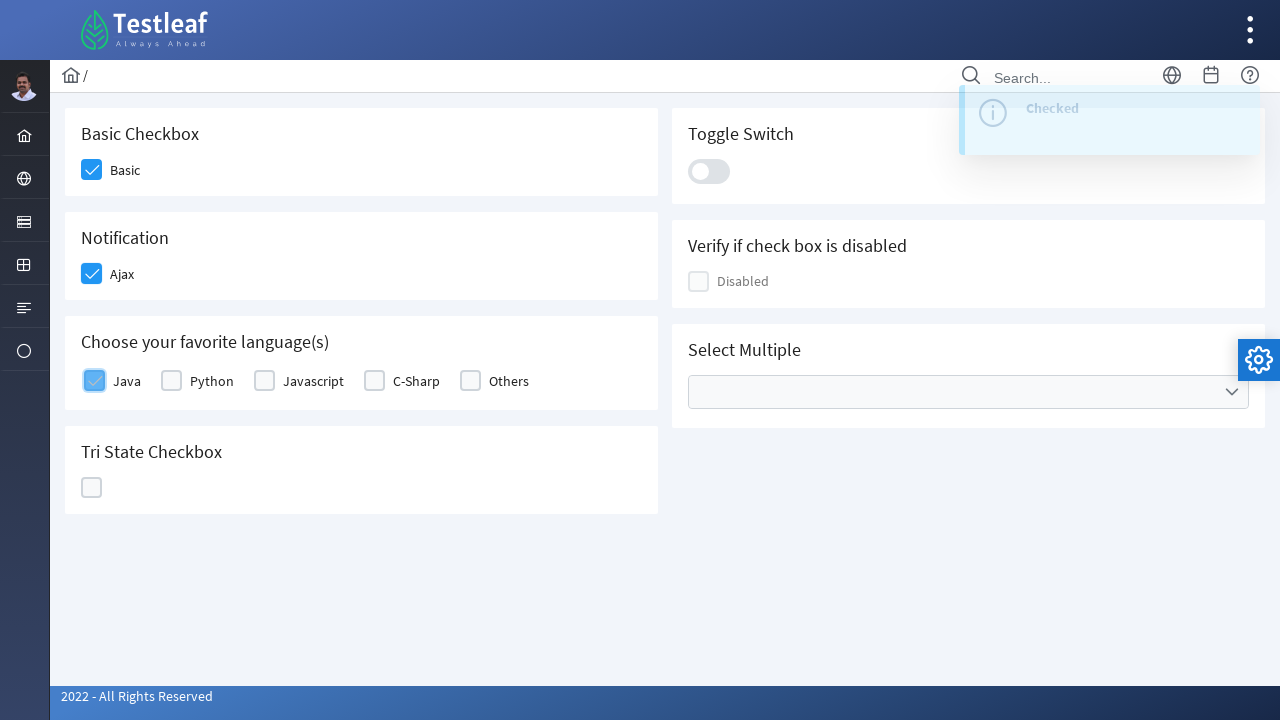

Waited 1000ms for page to load
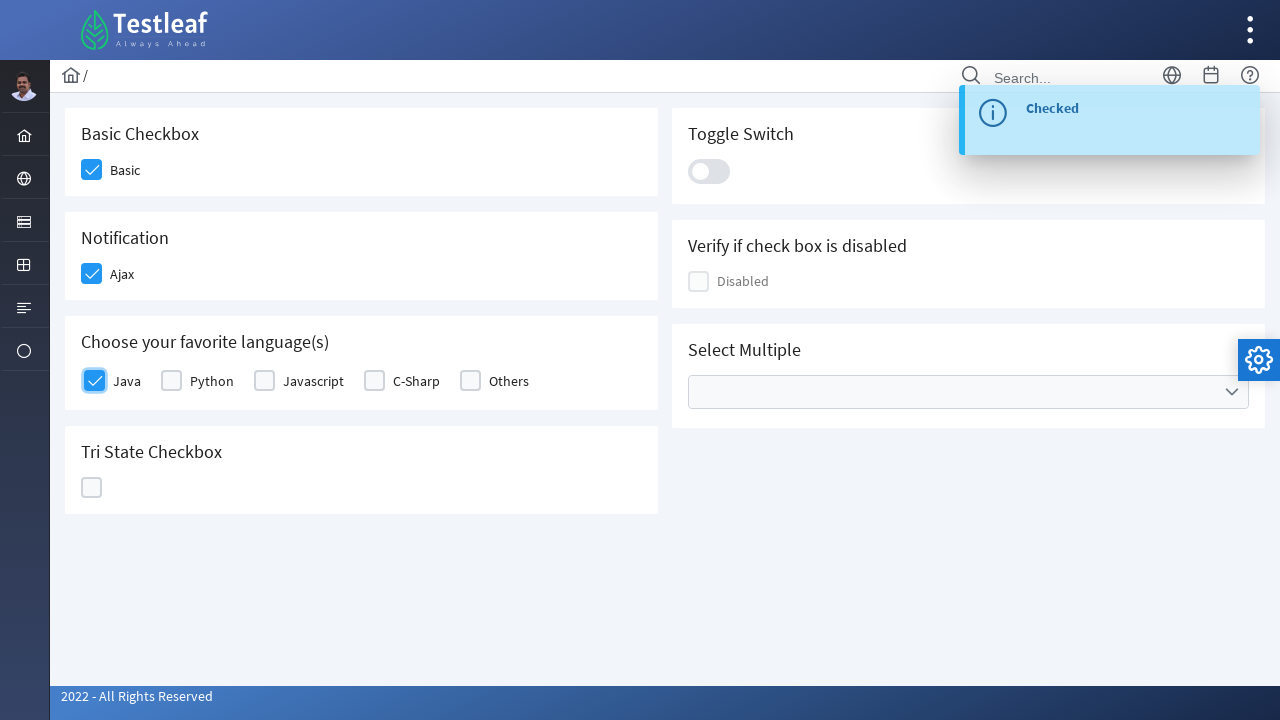

Clicked Python labeled checkbox at (212, 381) on xpath=//label[text()='Python']
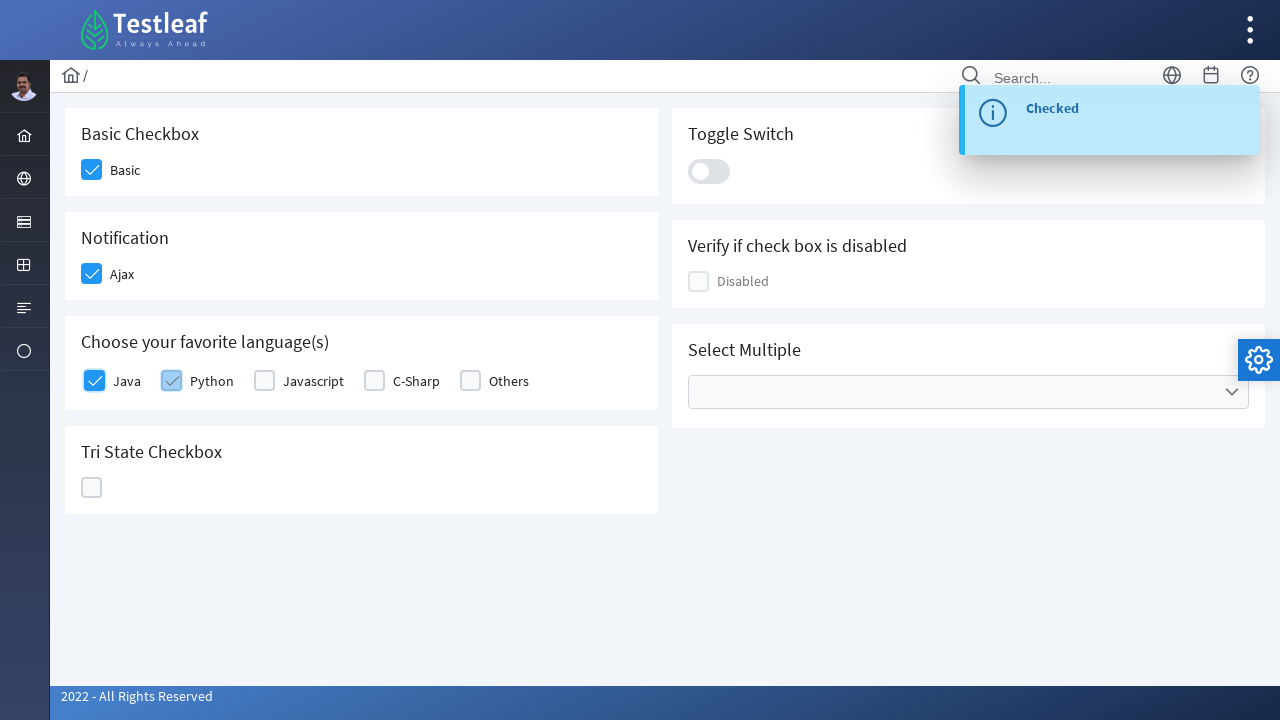

Clicked tri-state checkbox at (92, 488) on xpath=//*[@id='j_idt87:ajaxTriState']/div[2]
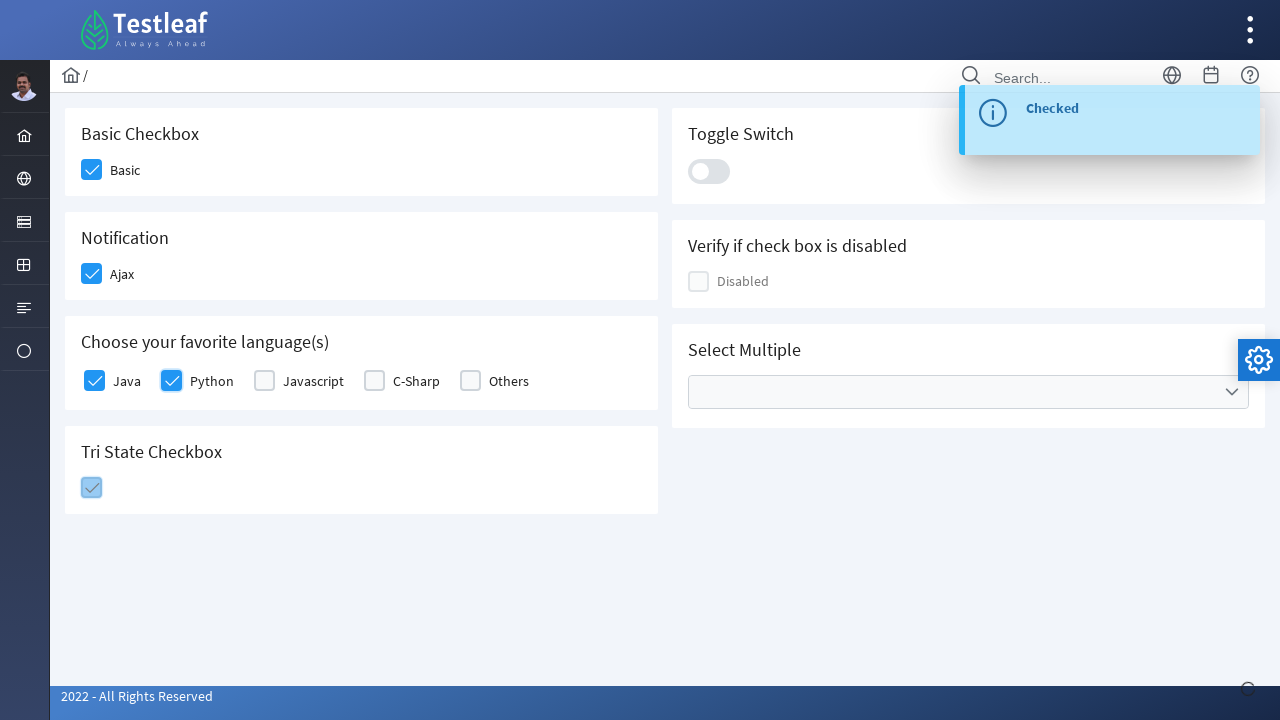

Clicked toggle switch slider at (709, 171) on .ui-toggleswitch-slider
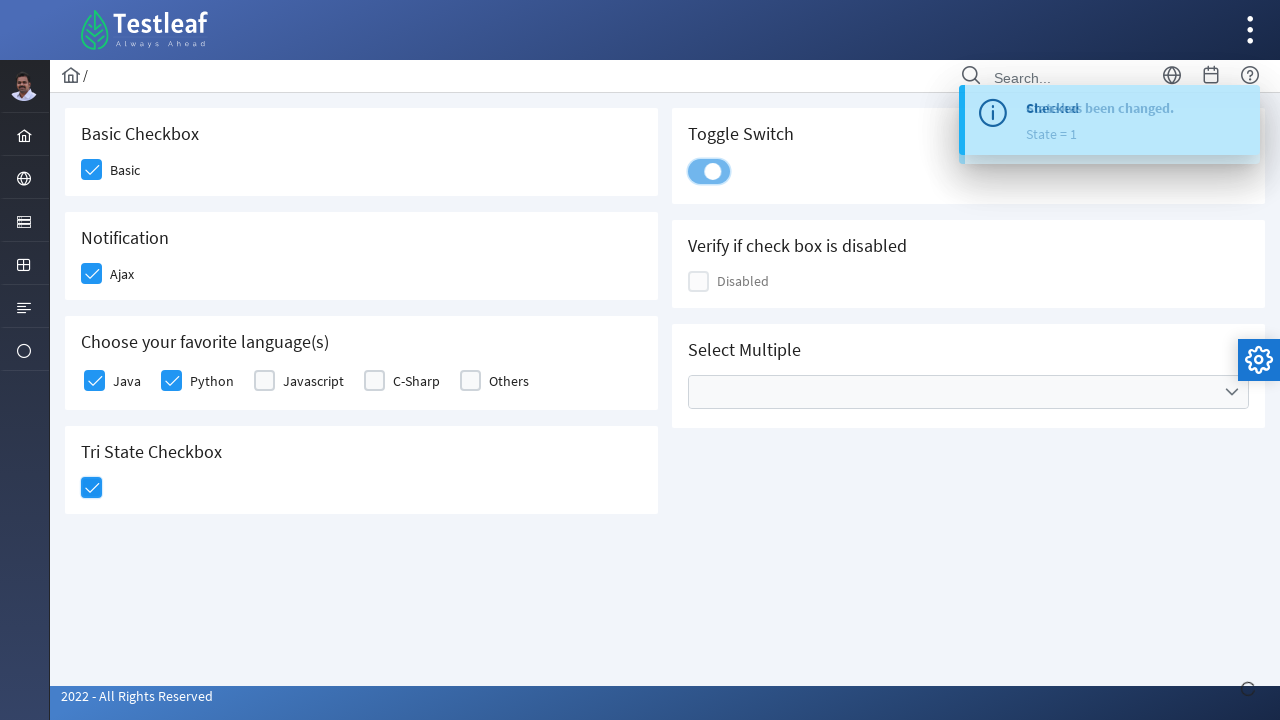

Located checkbox element
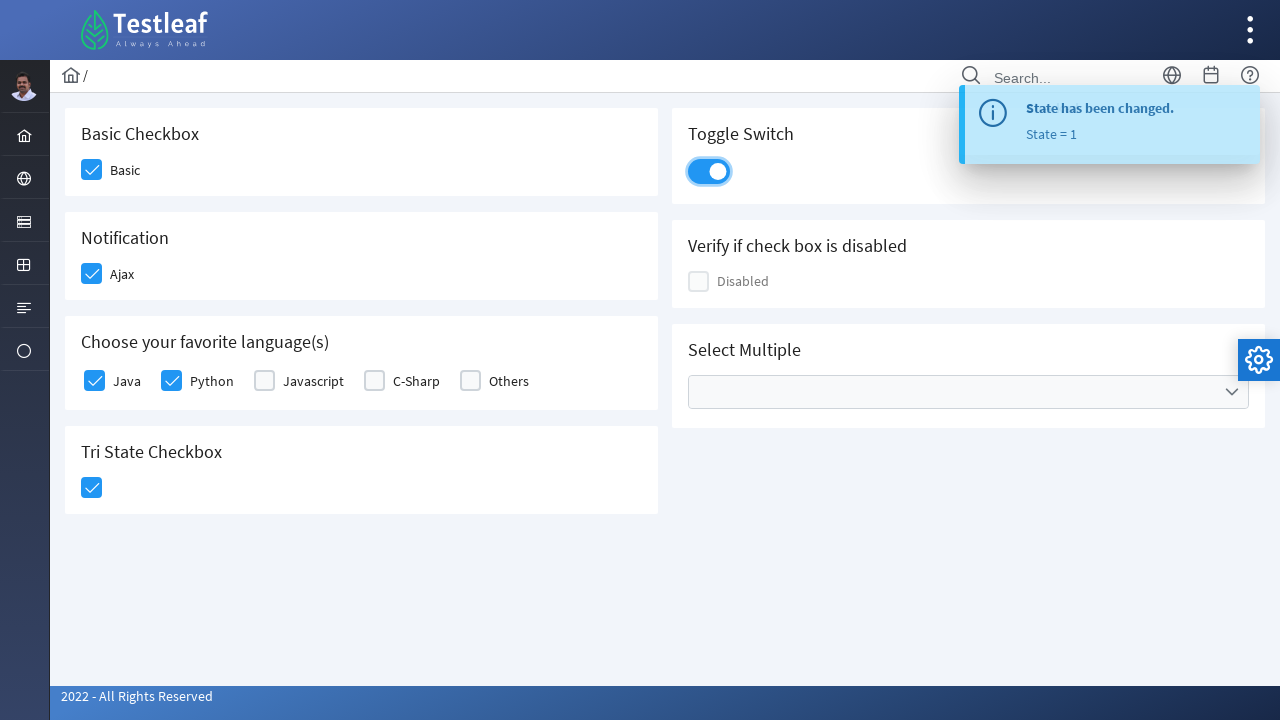

Verified checkbox is enabled
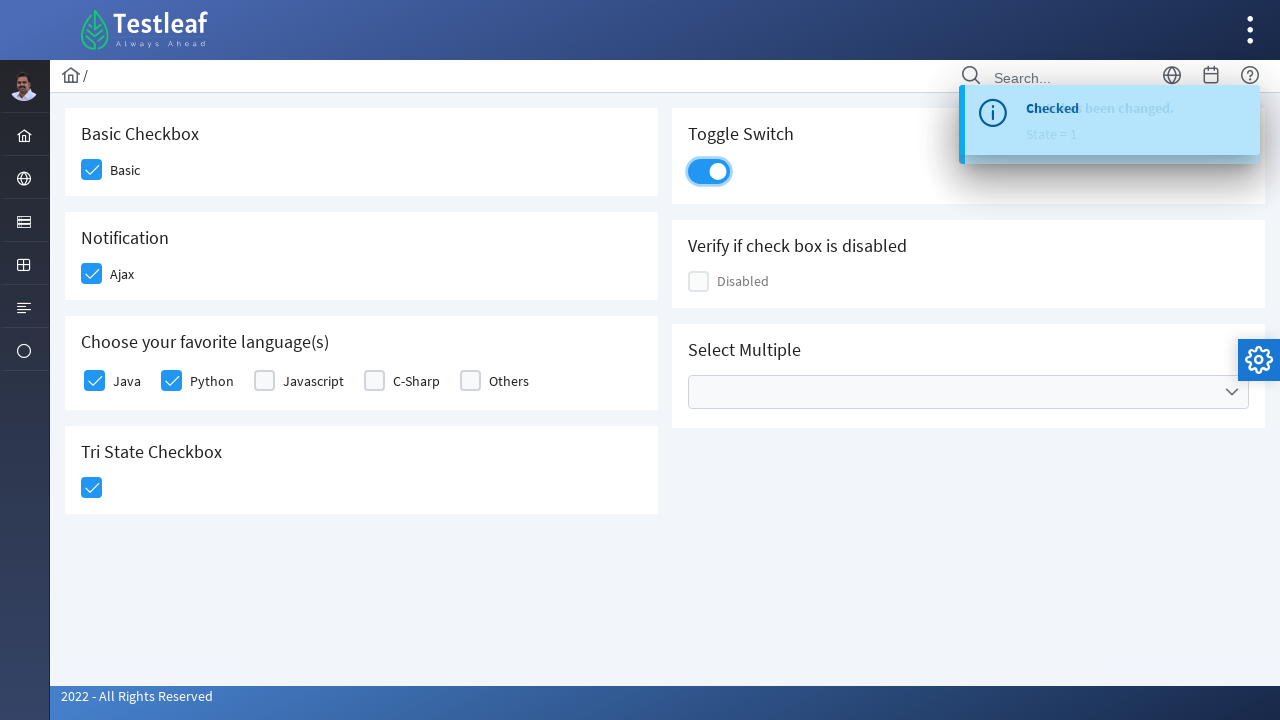

Opened Cities multi-select dropdown at (968, 392) on xpath=//ul[@data-label='Cities']
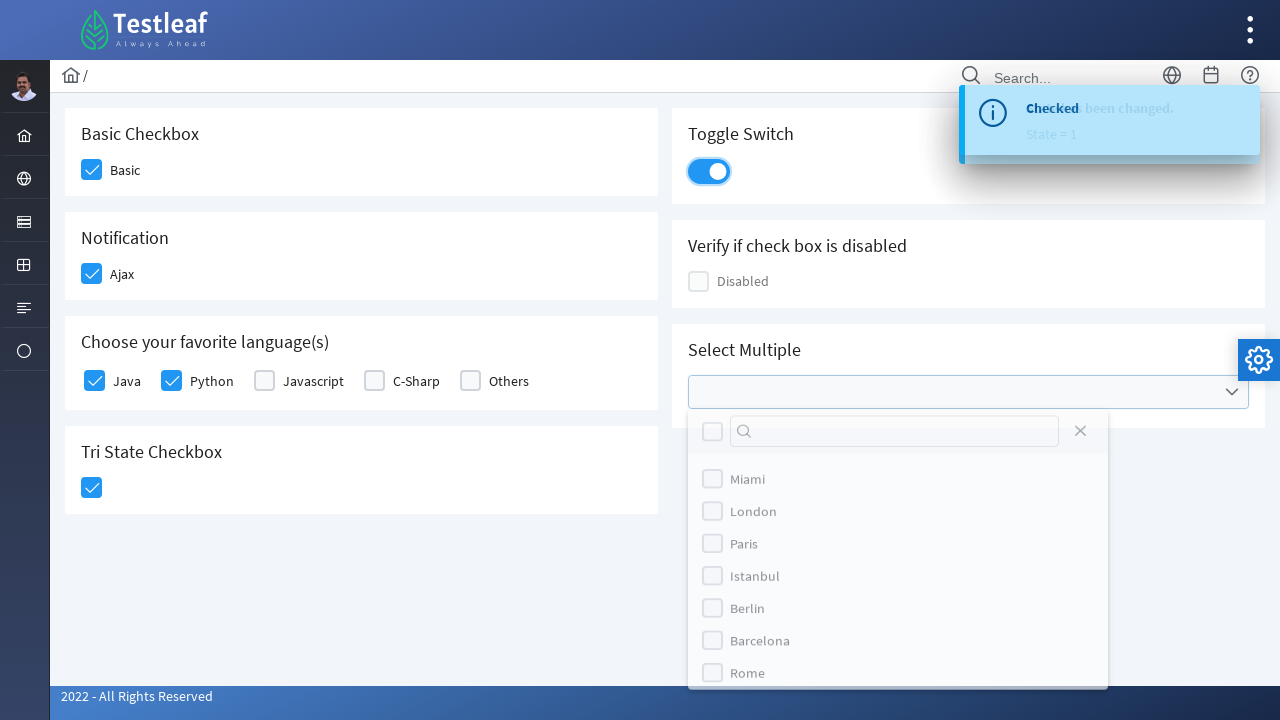

Selected an option from the Cities dropdown at (712, 433) on xpath=//*[@id='j_idt87:multiple_panel']/div[1]/div[1]/div[2]
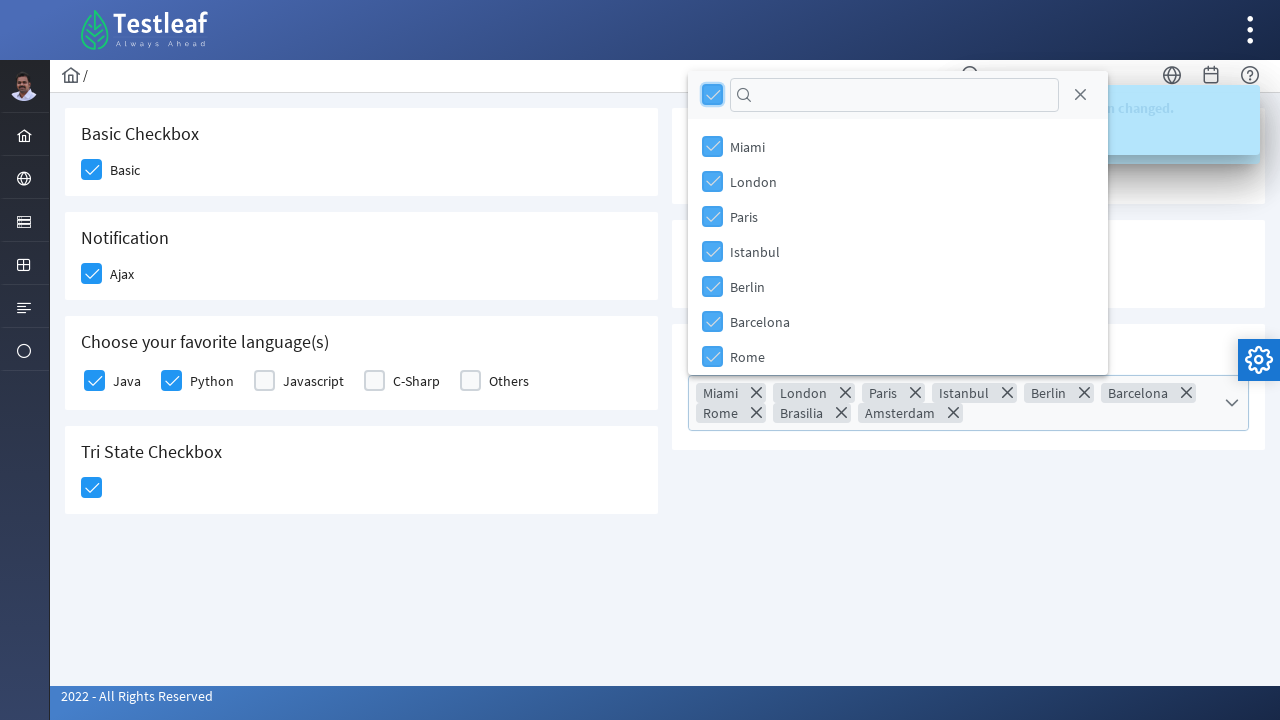

Waited 1000ms before closing dropdown
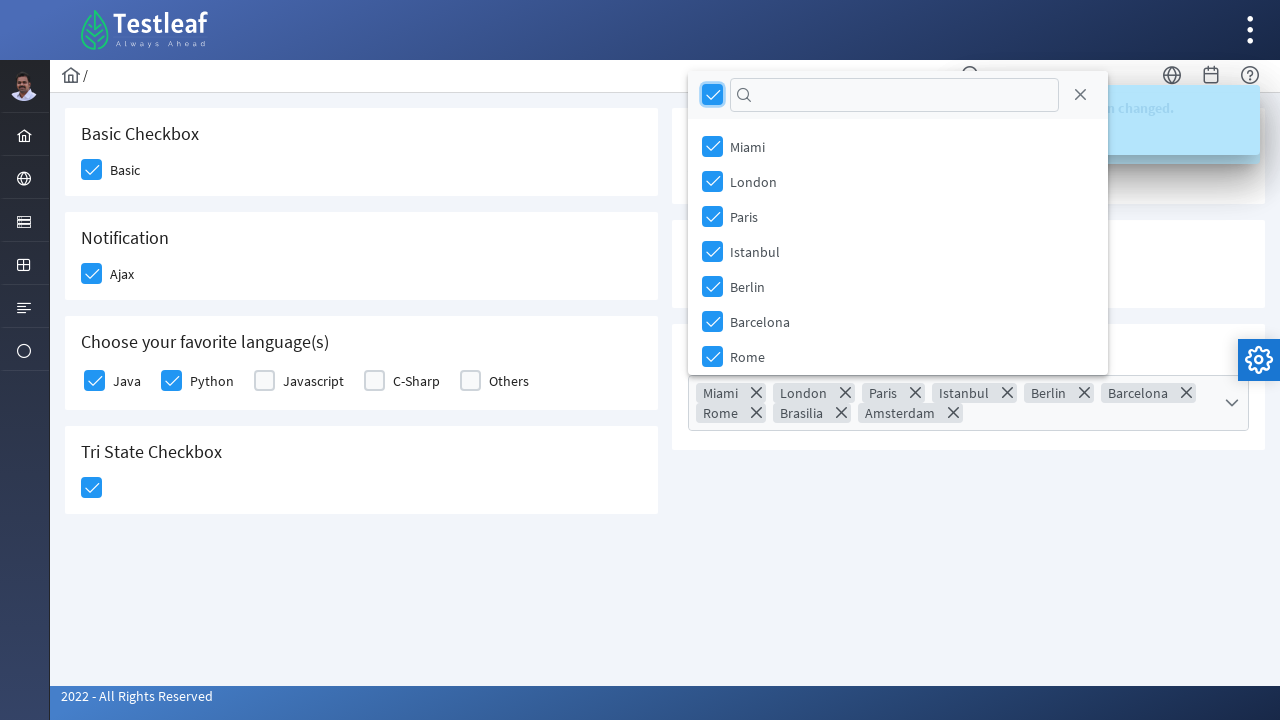

Closed the Cities dropdown at (1080, 95) on xpath=//a[@aria-label='Close']
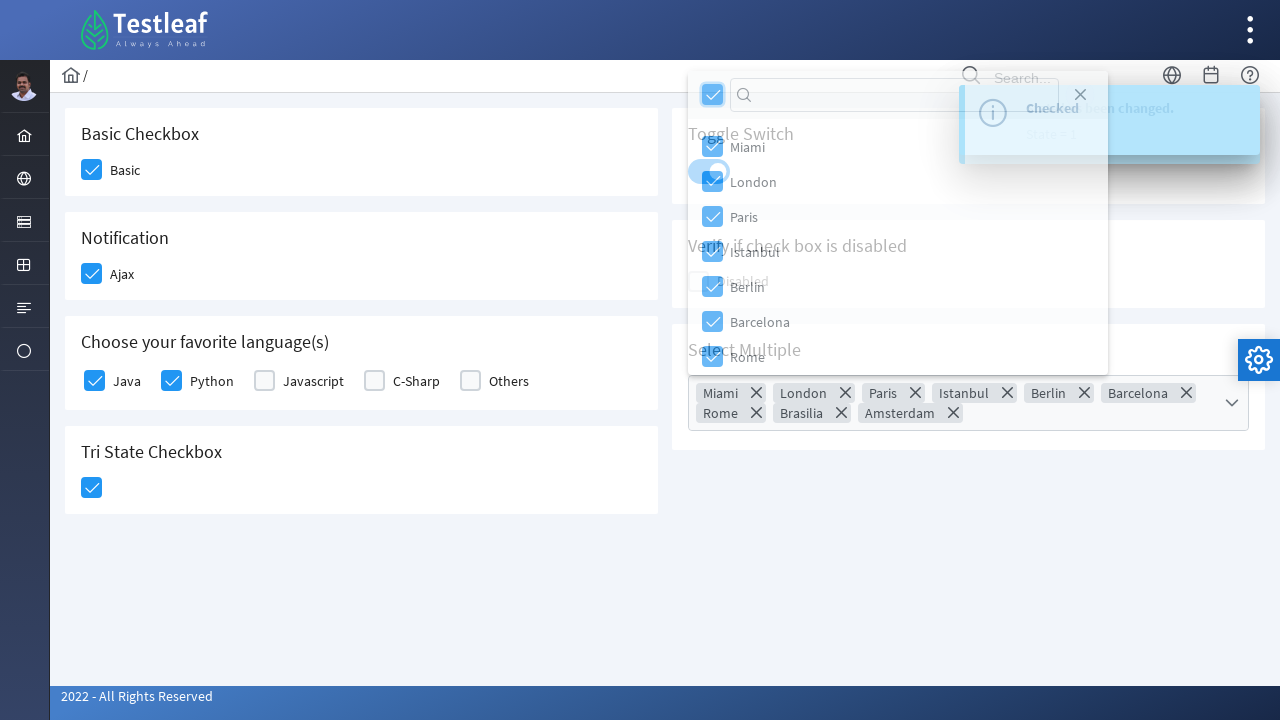

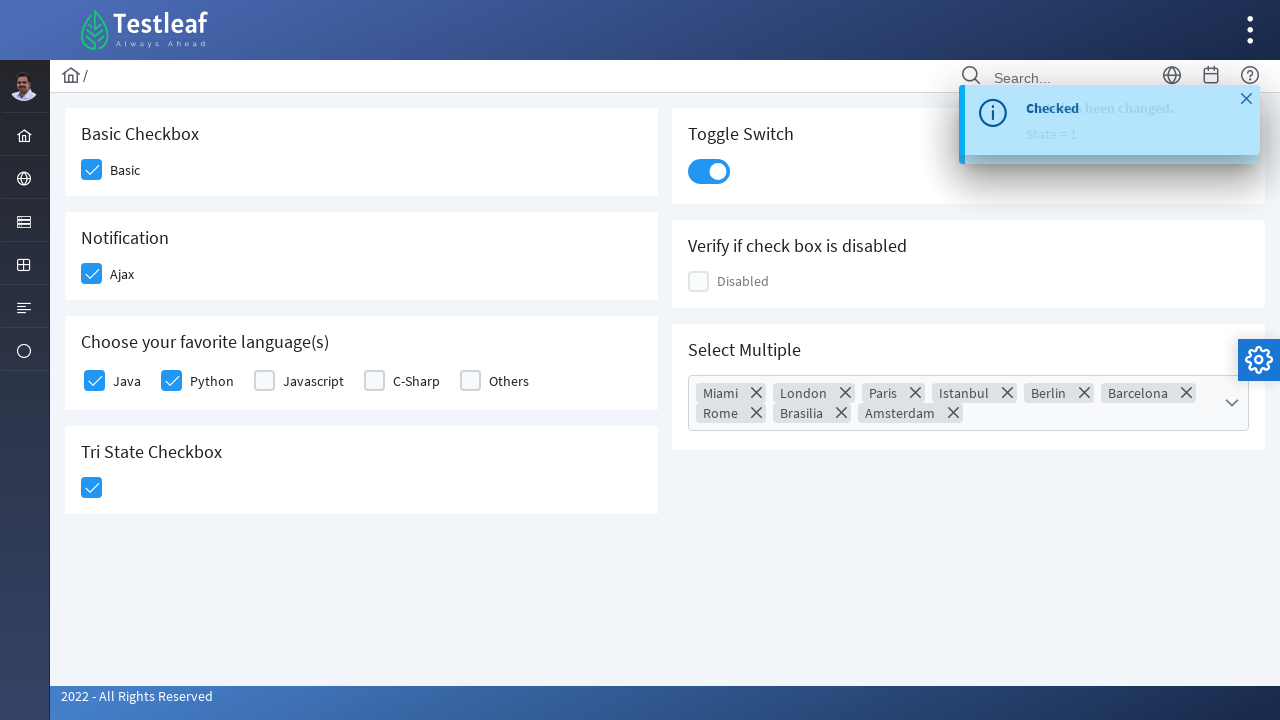